Tests that the "Clear completed" button displays correctly when items are marked complete.

Starting URL: https://demo.playwright.dev/todomvc

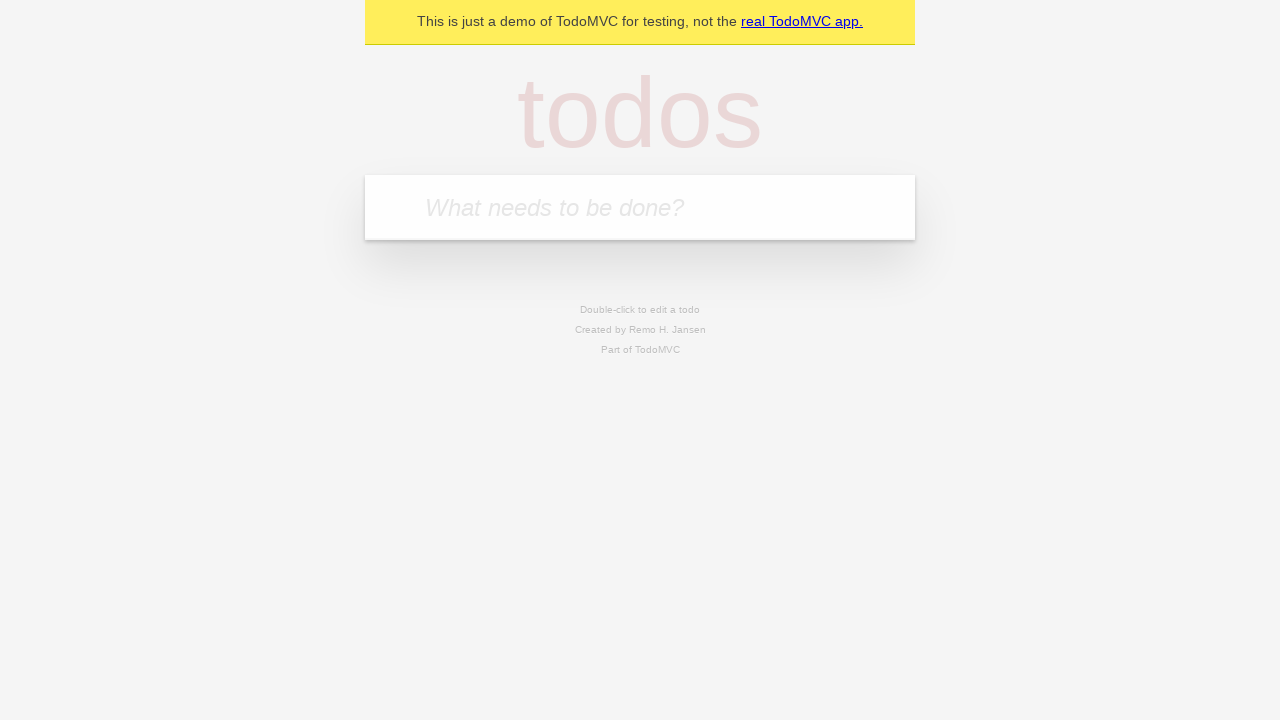

Filled todo input with 'buy some cheese' on internal:attr=[placeholder="What needs to be done?"i]
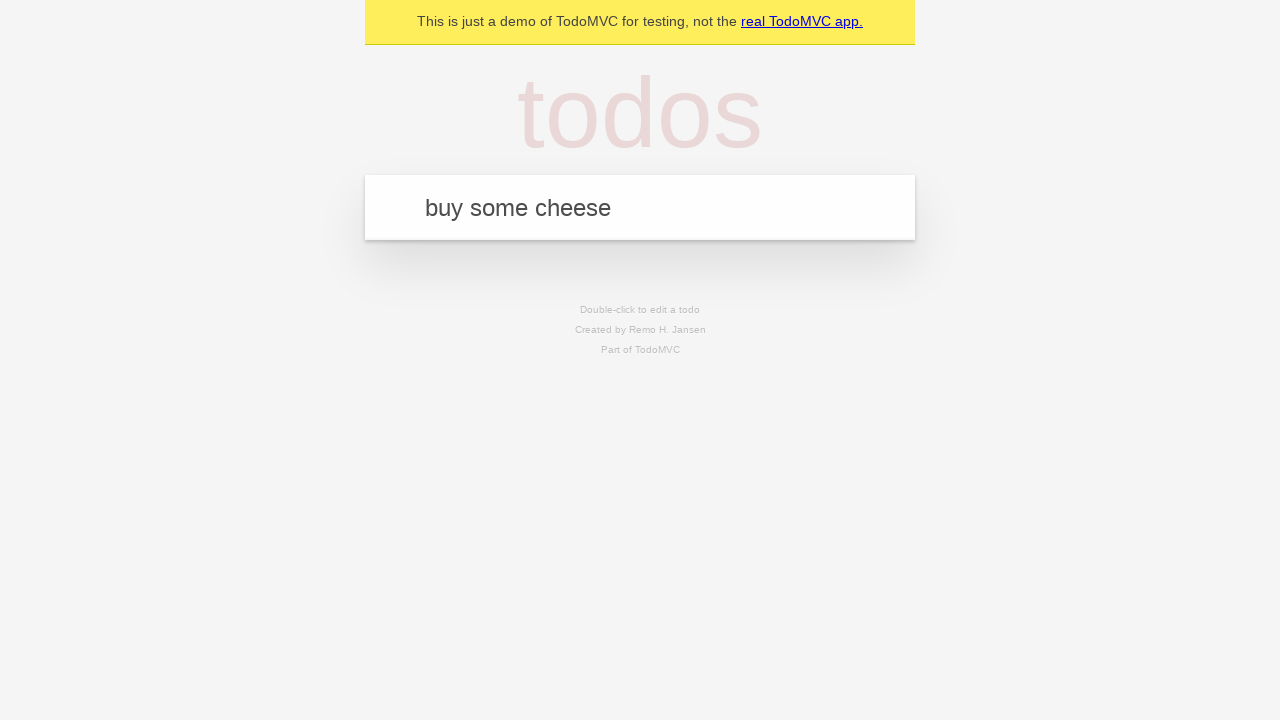

Pressed Enter to add first todo on internal:attr=[placeholder="What needs to be done?"i]
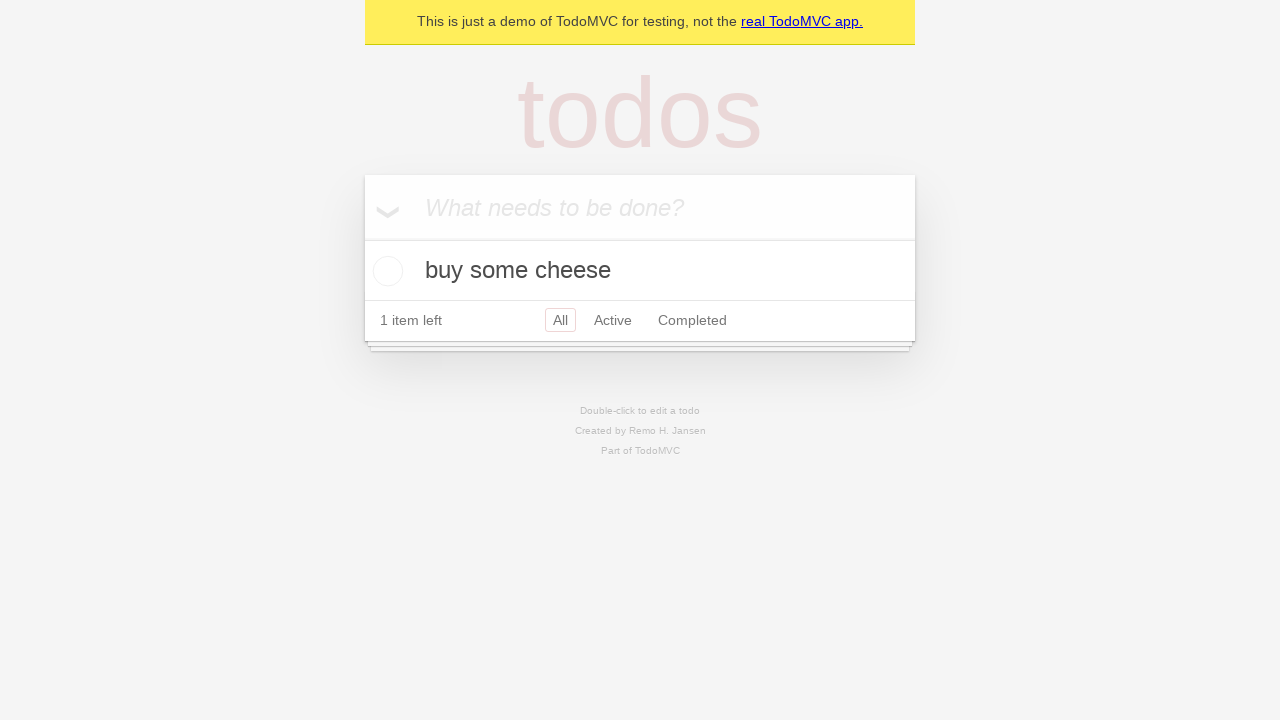

Filled todo input with 'feed the cat' on internal:attr=[placeholder="What needs to be done?"i]
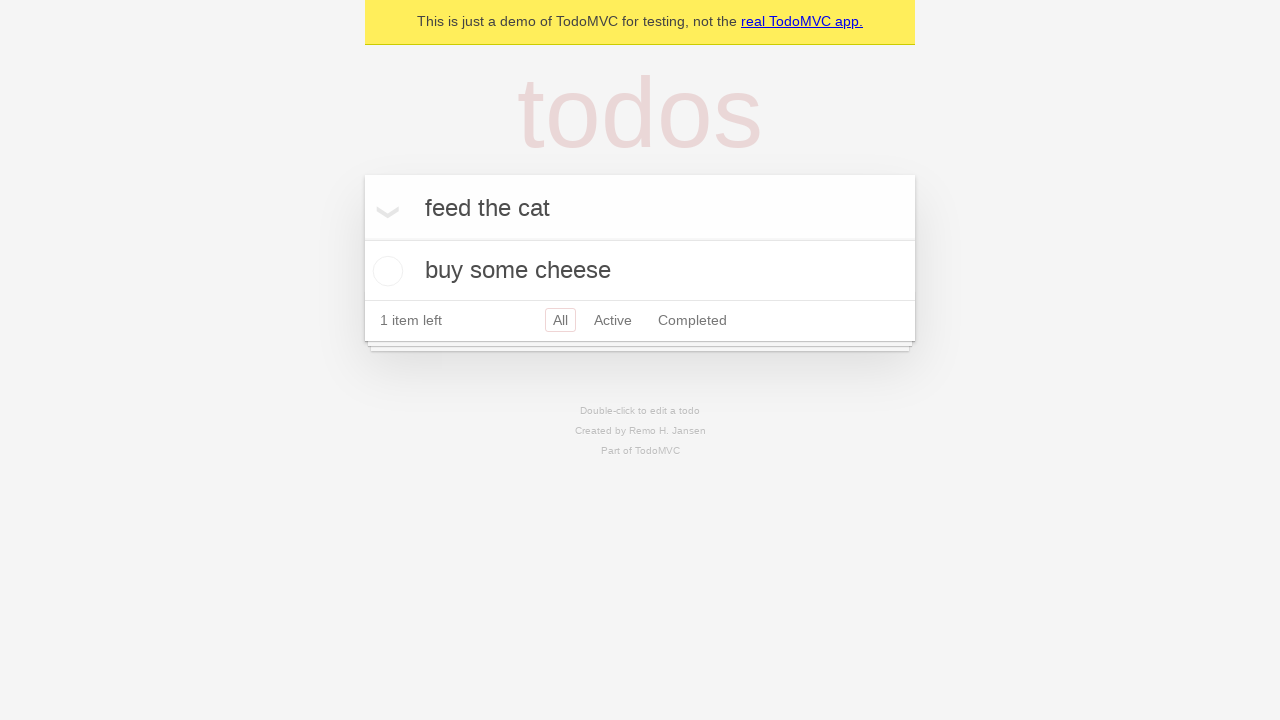

Pressed Enter to add second todo on internal:attr=[placeholder="What needs to be done?"i]
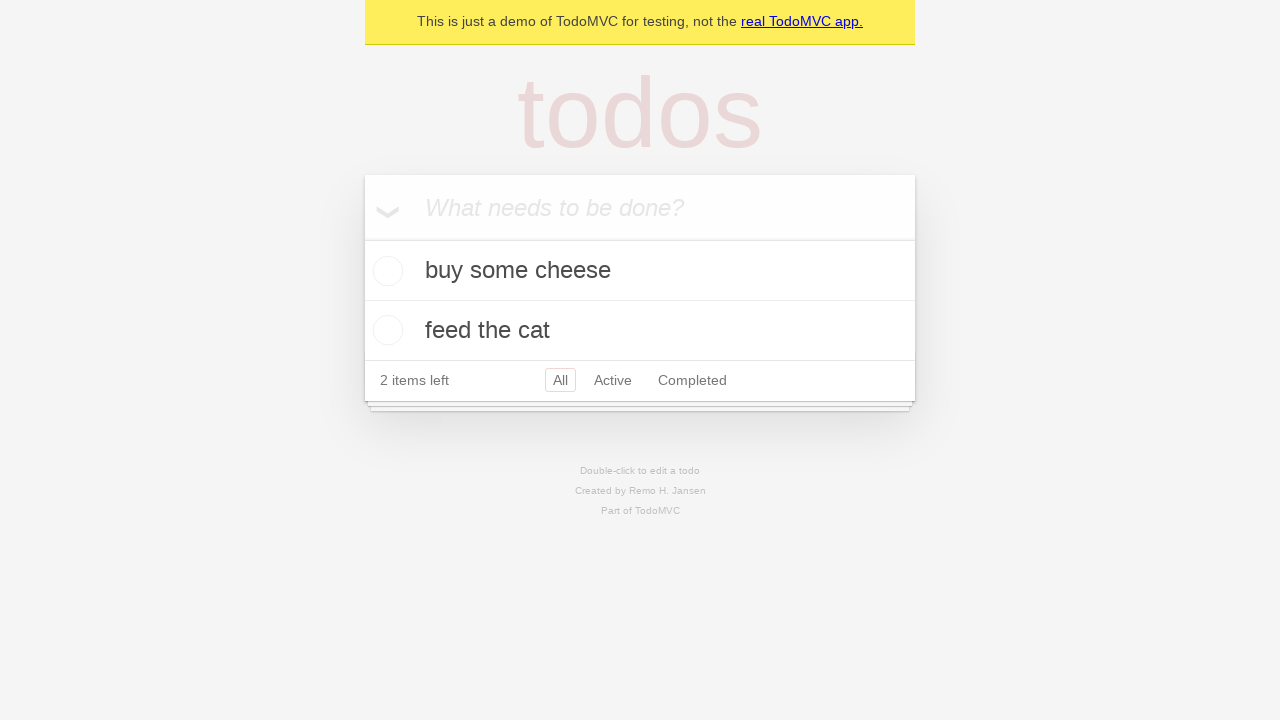

Filled todo input with 'book a doctors appointment' on internal:attr=[placeholder="What needs to be done?"i]
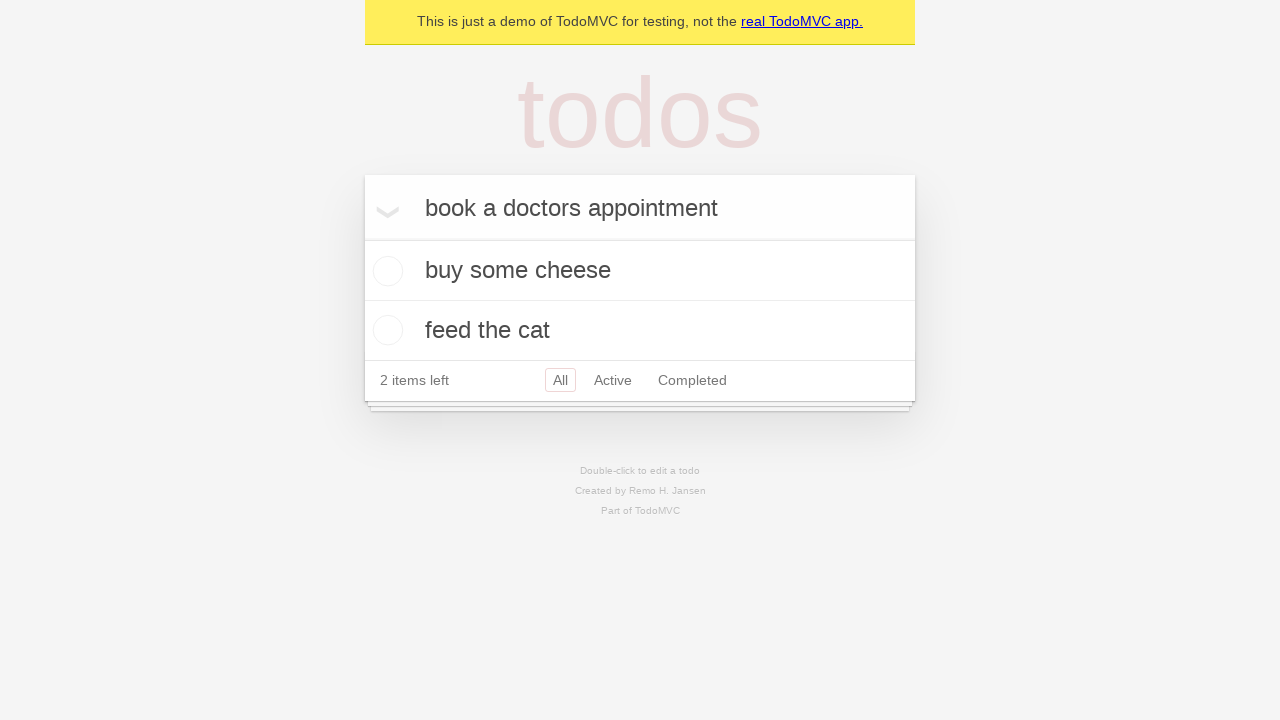

Pressed Enter to add third todo on internal:attr=[placeholder="What needs to be done?"i]
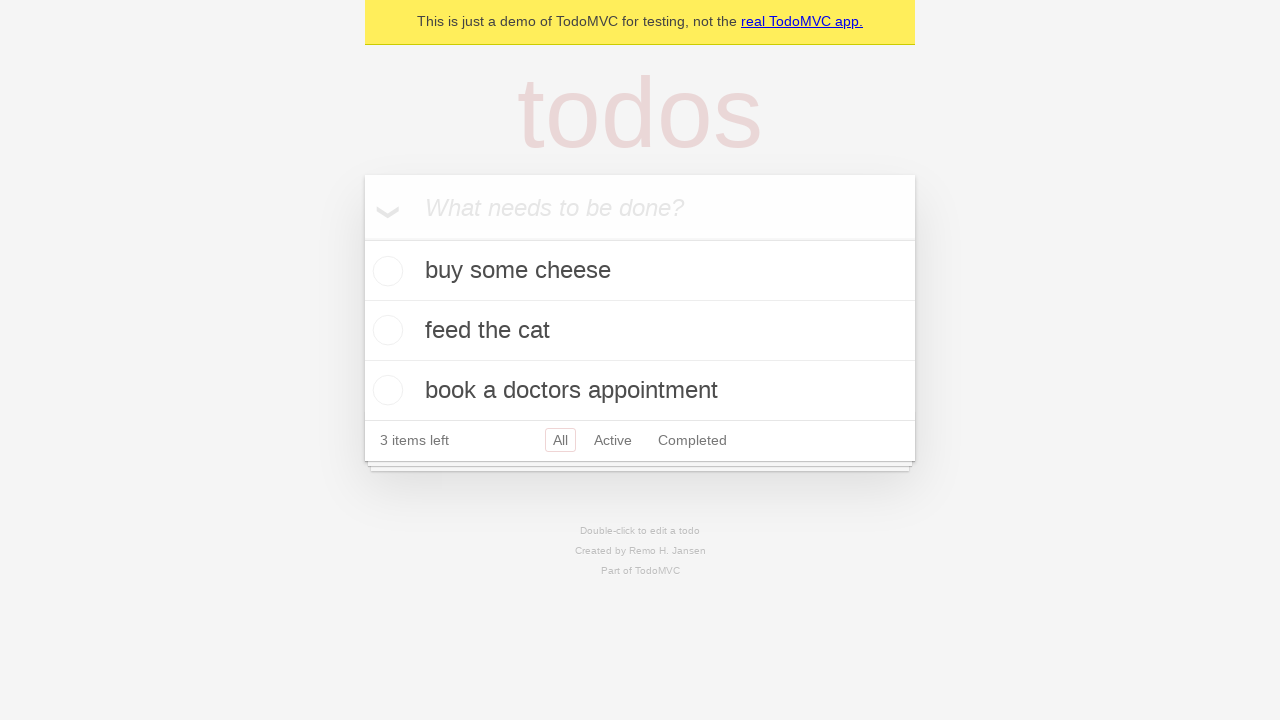

Marked first todo as complete at (385, 271) on .todo-list li .toggle >> nth=0
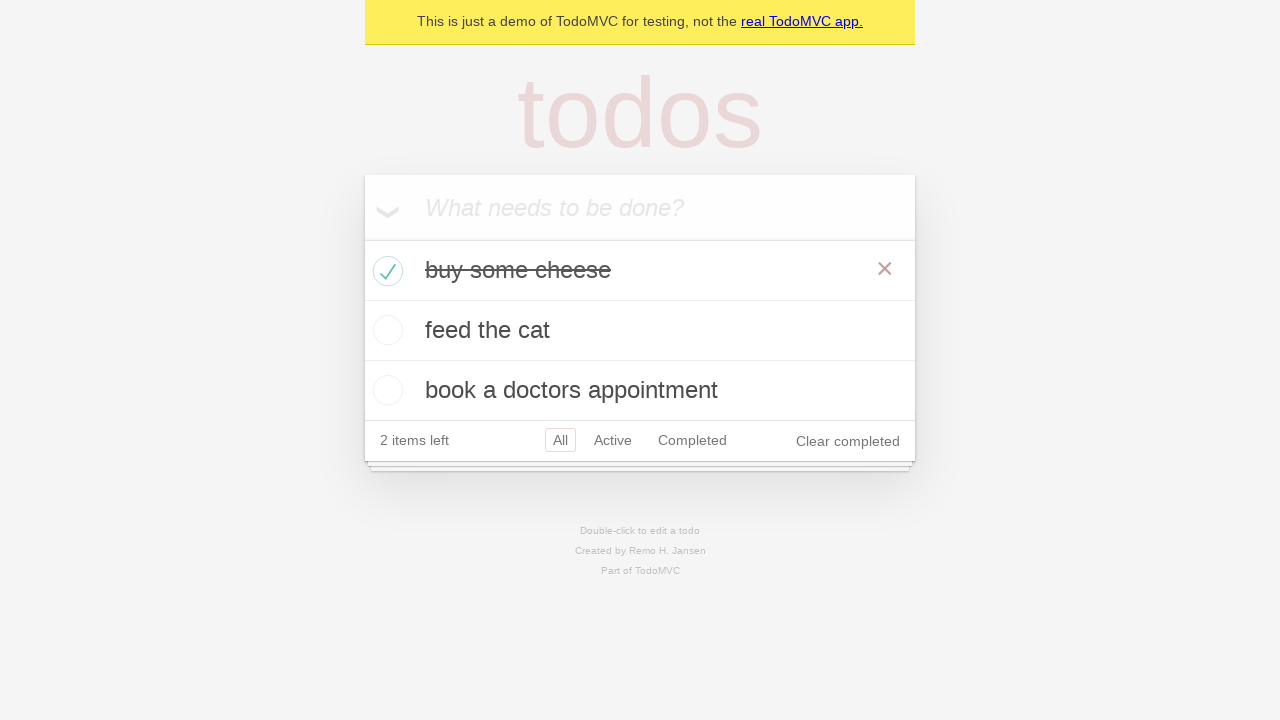

Clear completed button is now visible
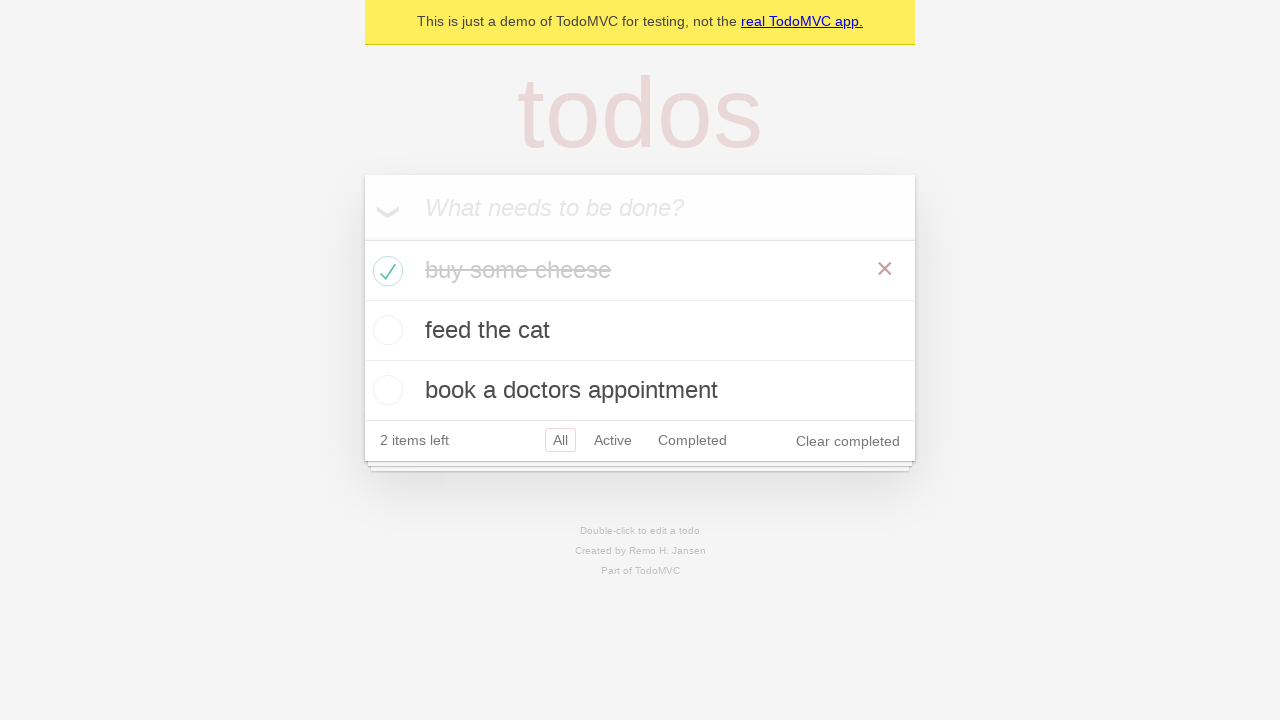

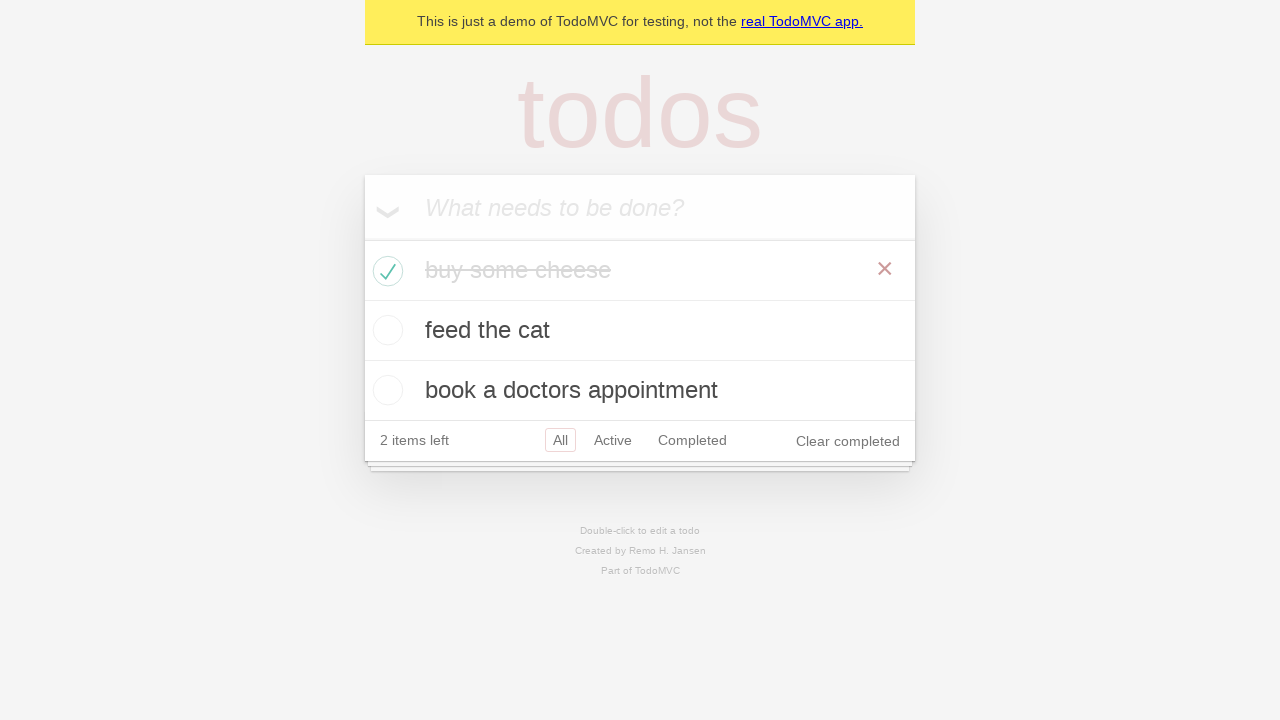